Tests the subscription functionality on the Cart page by navigating to cart, scrolling down, entering an email, and verifying the success message

Starting URL: https://automationexercise.com

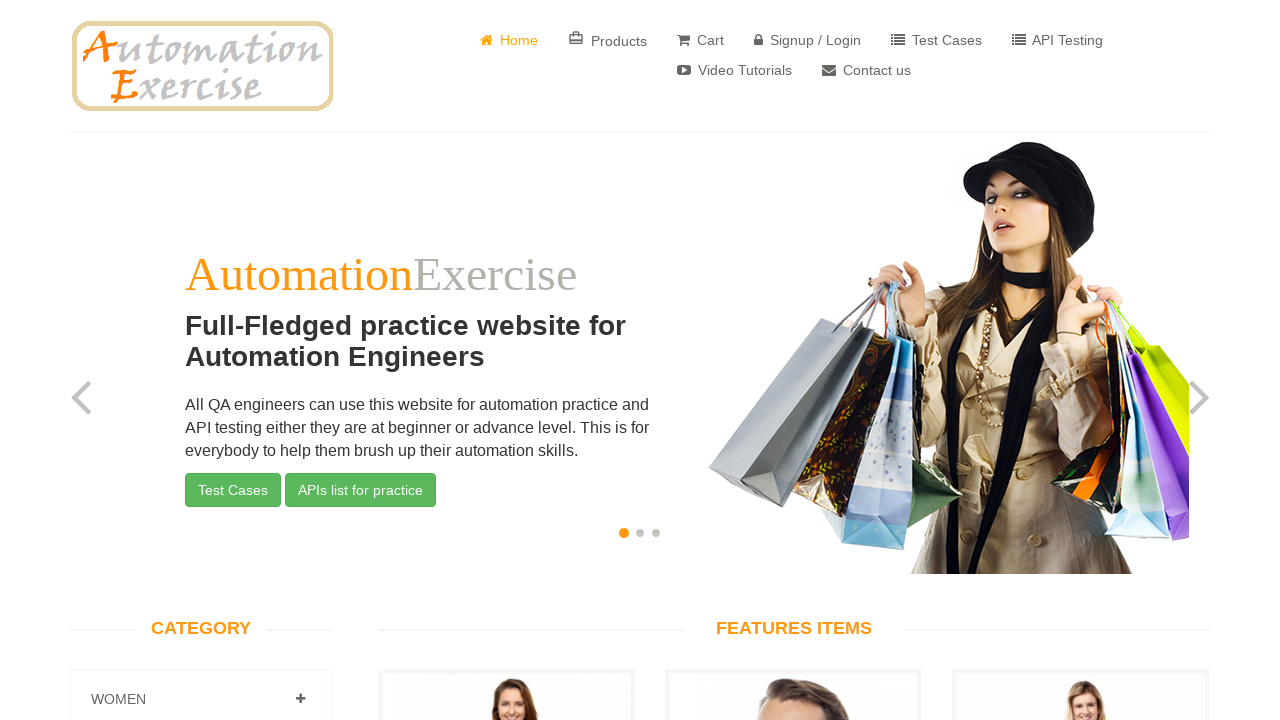

Clicked Cart page button in navigation at (700, 40) on xpath=//ul[@class='nav navbar-nav']/child::li[3]/a
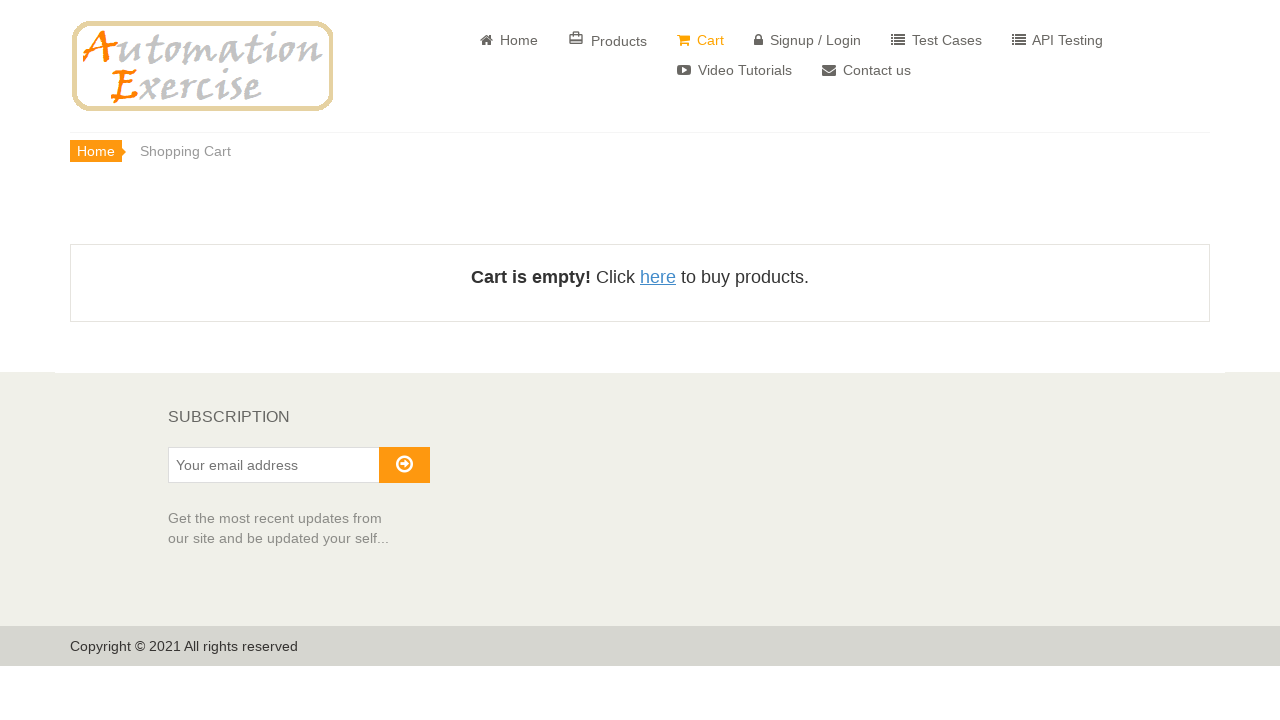

Scrolled down to subscription section
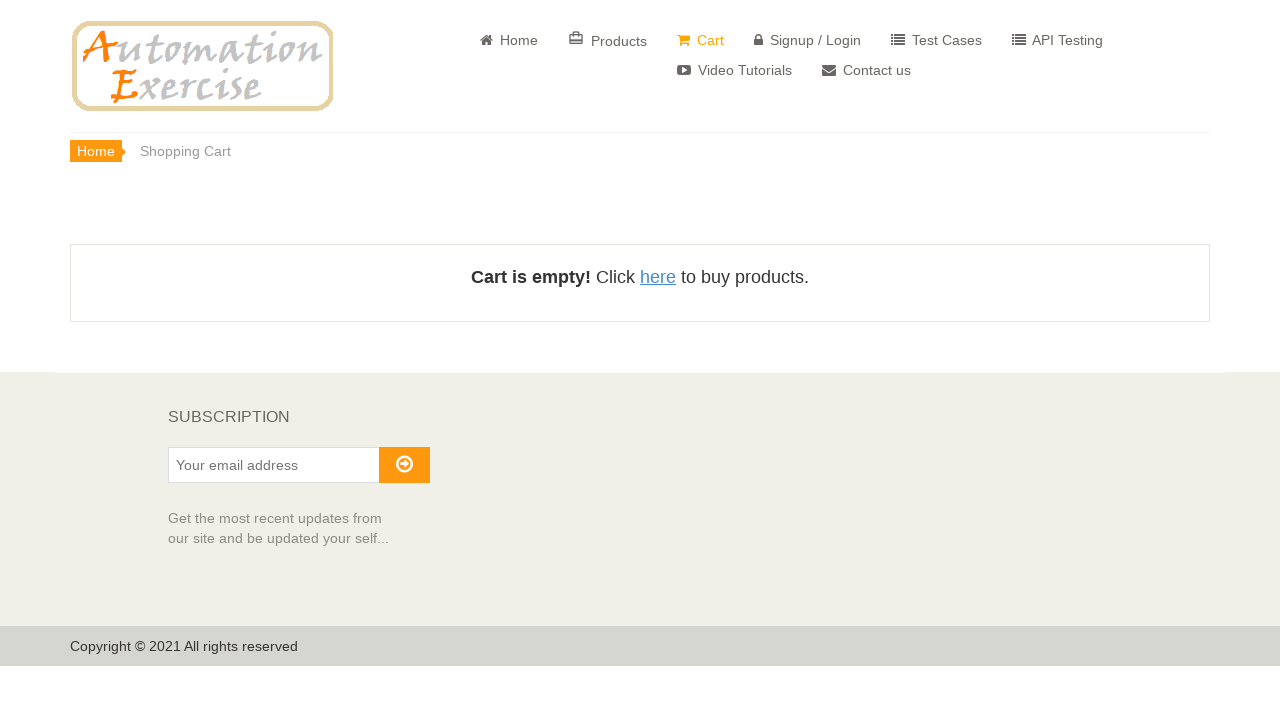

Subscription section header became visible
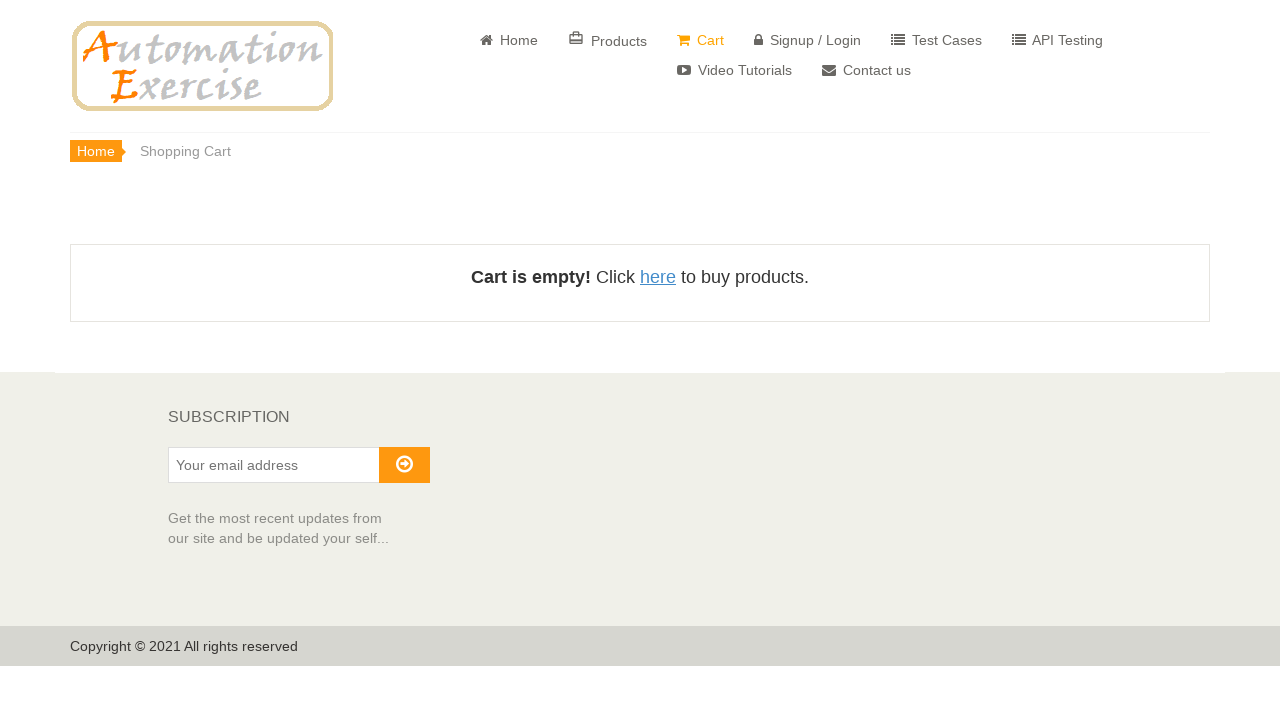

Entered email 'cartsubscriber@gmail.com' in subscription field on //div[@class='single-widget']/child::form/child::input[2]
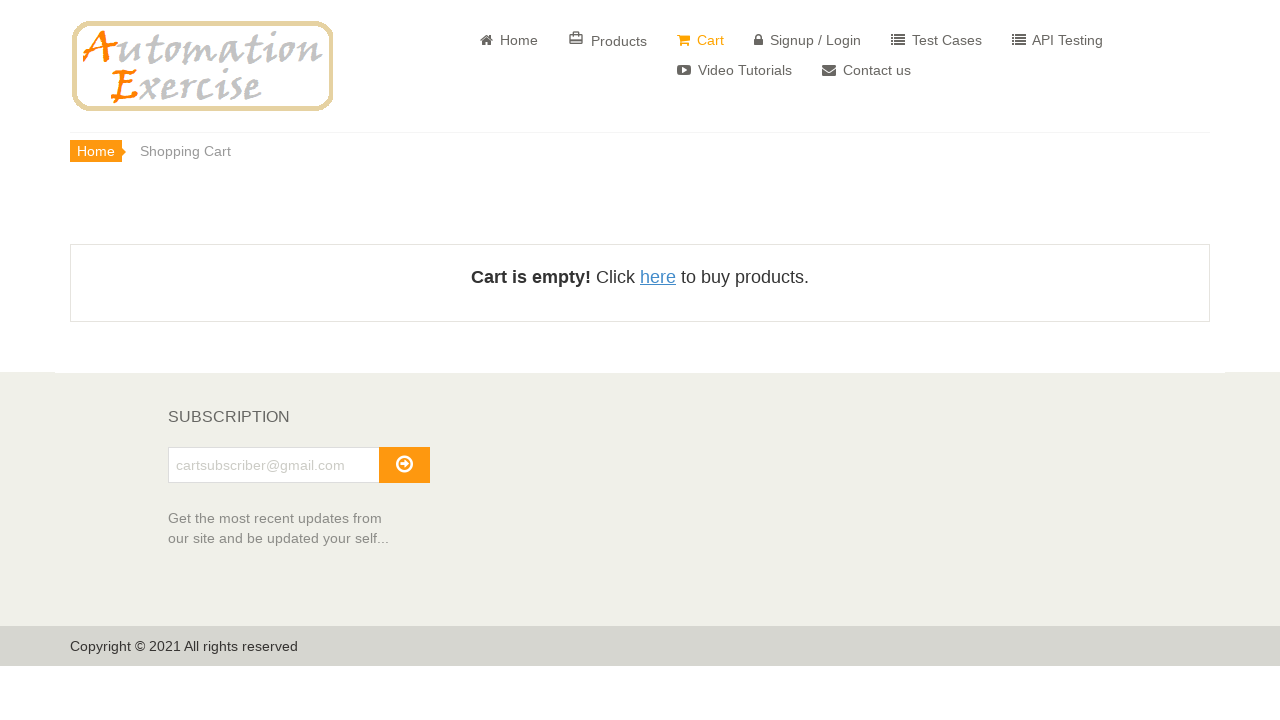

Clicked subscribe button at (404, 465) on xpath=//div[@class='single-widget']/child::form/child::button
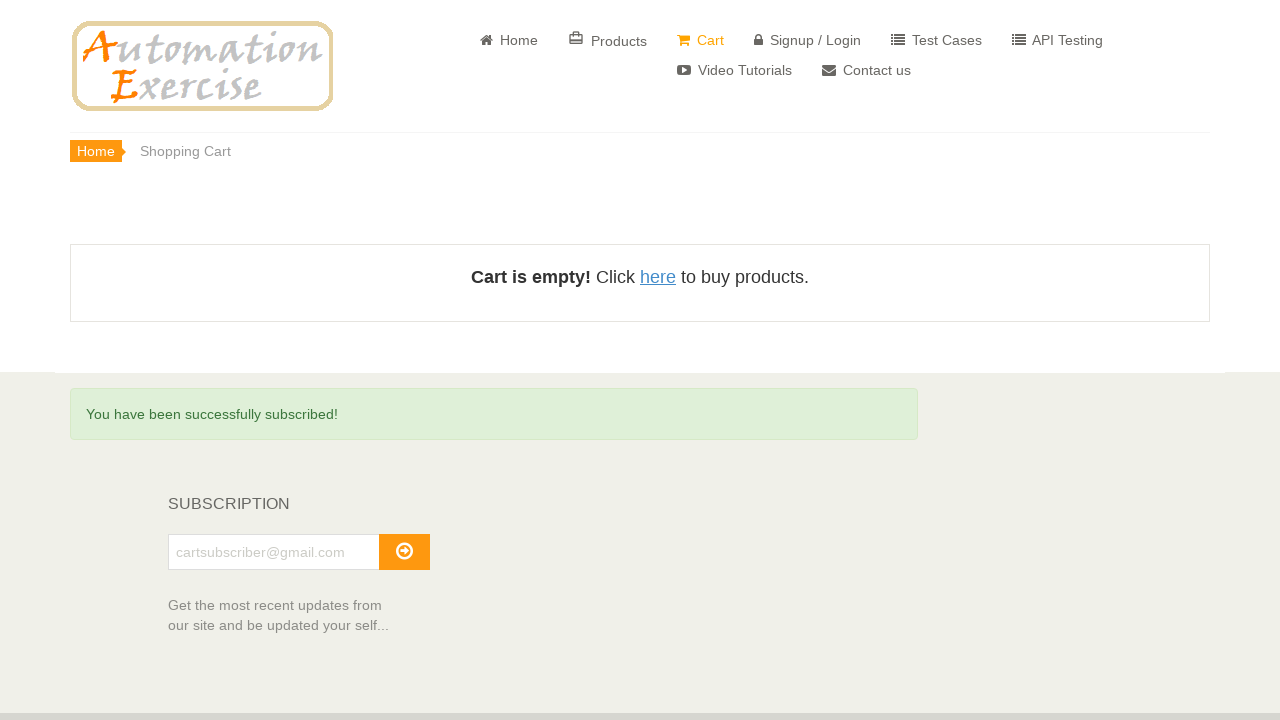

Subscription success message appeared
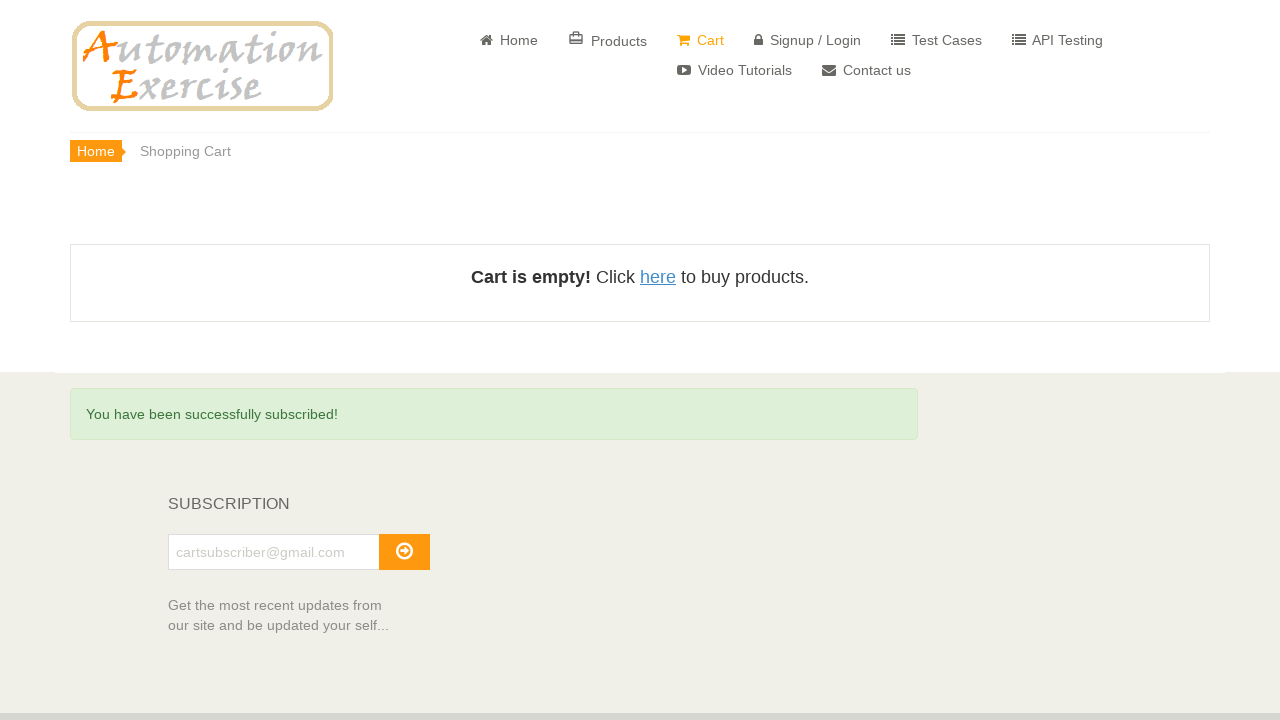

Clicked Homepage button to return at (509, 40) on xpath=//ul[@class='nav navbar-nav']/child::li[1]/a
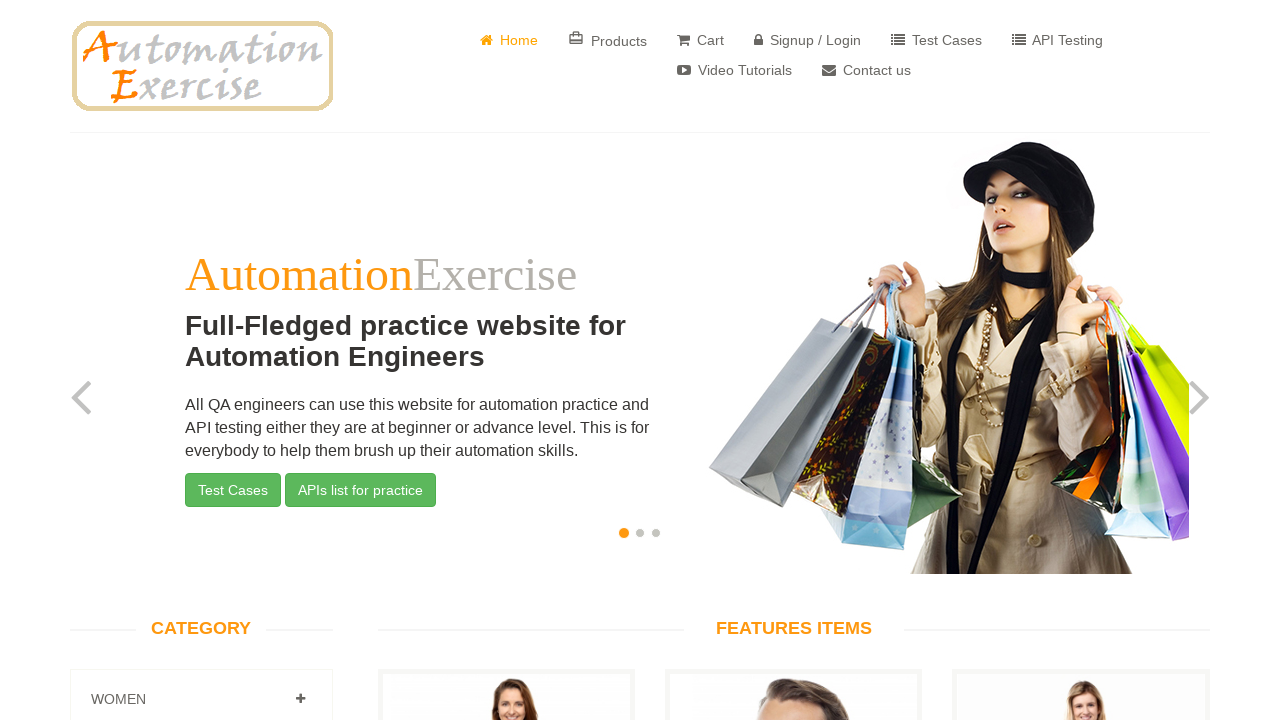

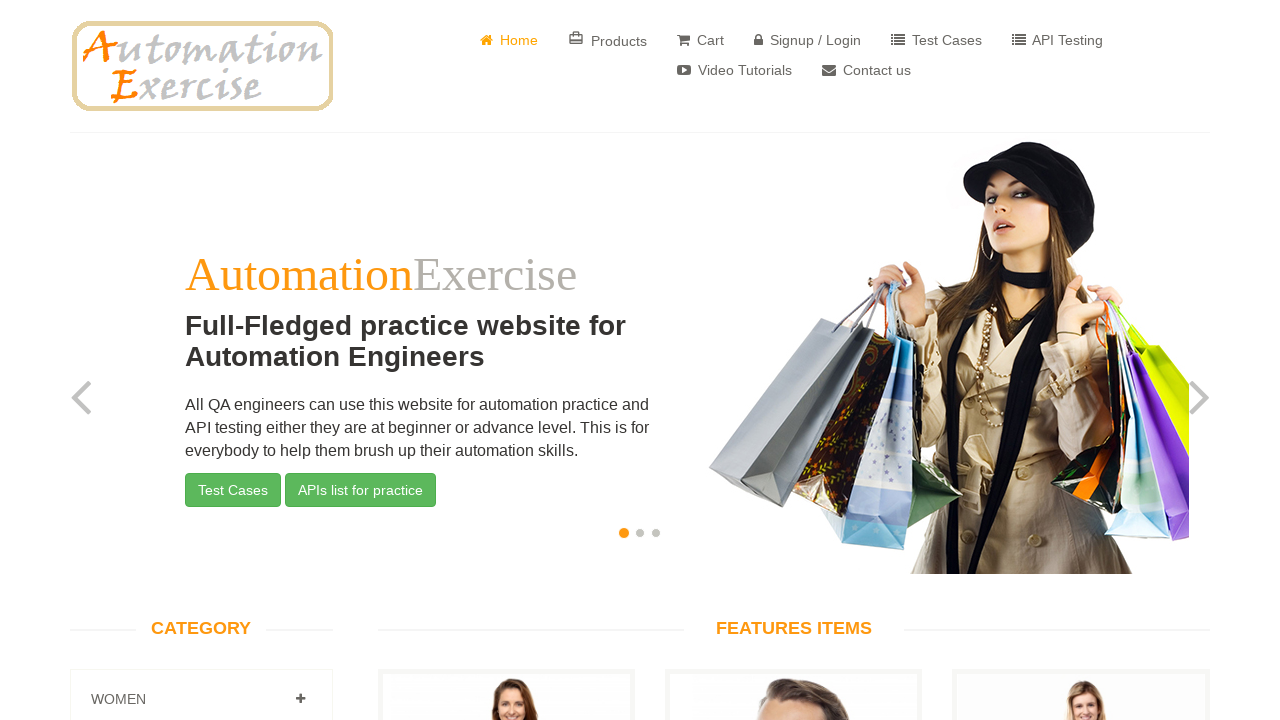